Clicks the Submit New Language link in the footer and verifies navigation

Starting URL: https://www.99-bottles-of-beer.net/

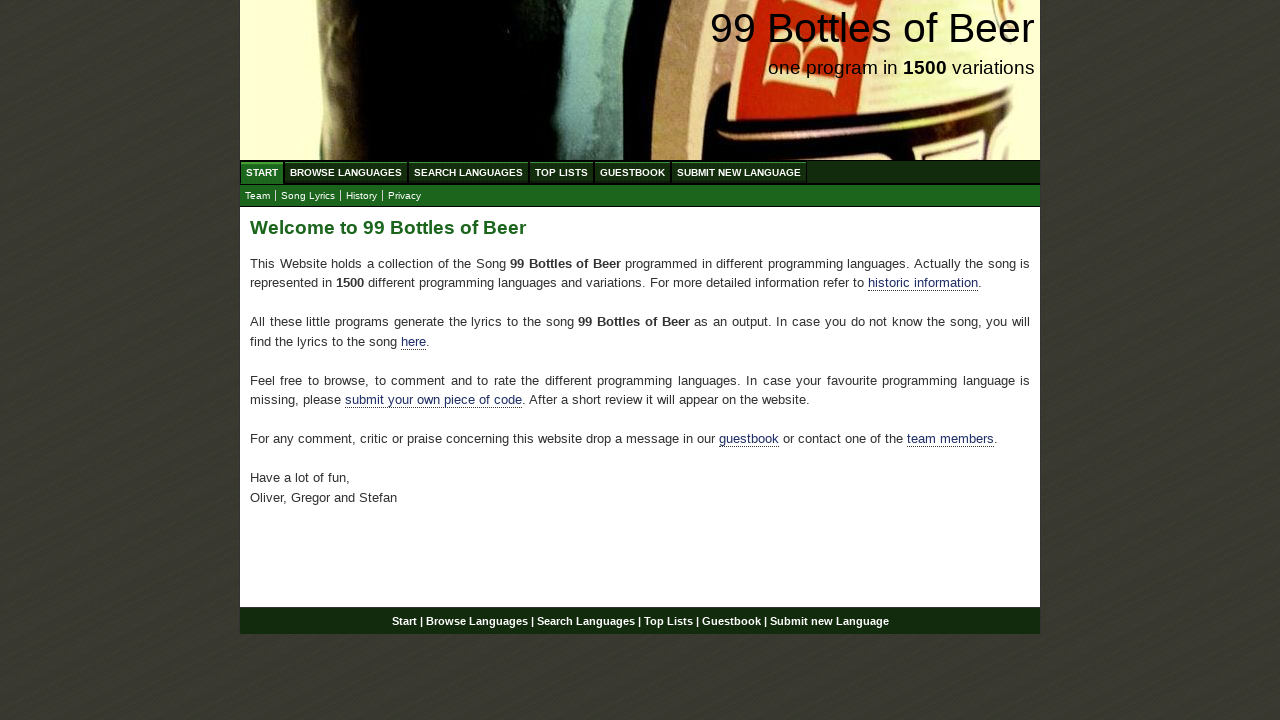

Clicked Submit New Language link in footer at (829, 621) on div#footer a[href='/submitnewlanguage.html']
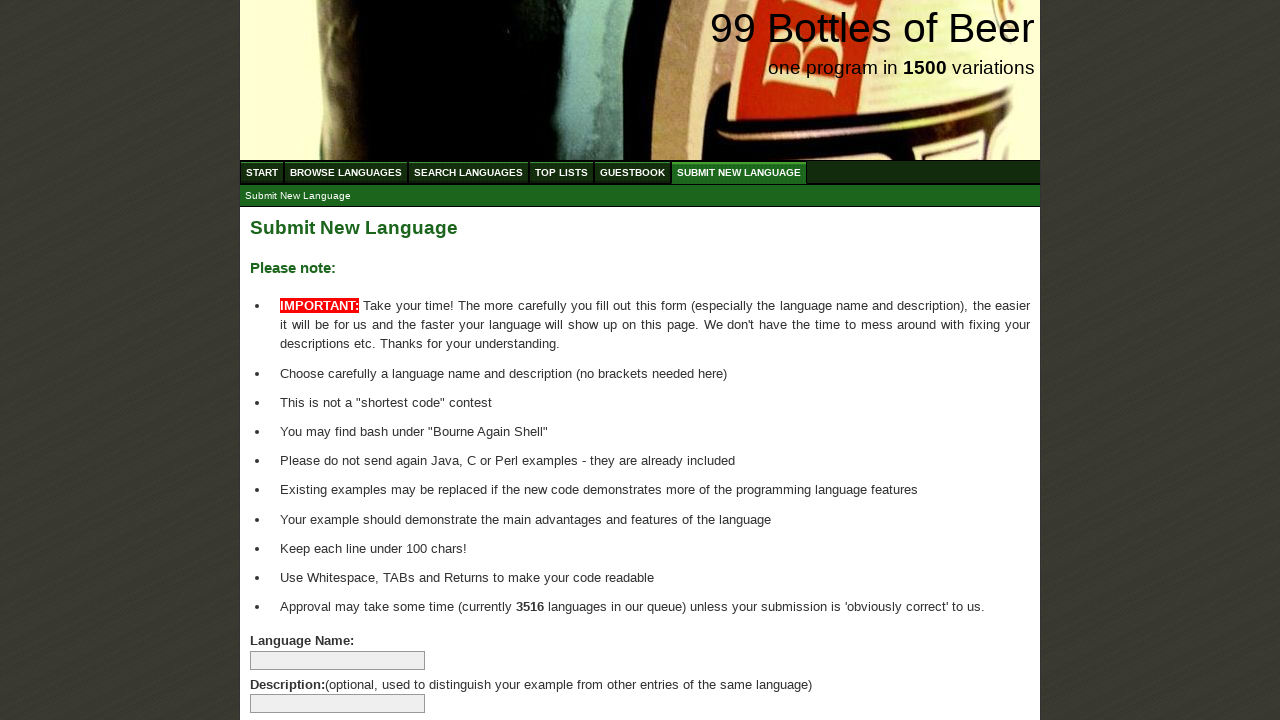

Navigation to Submit New Language page completed
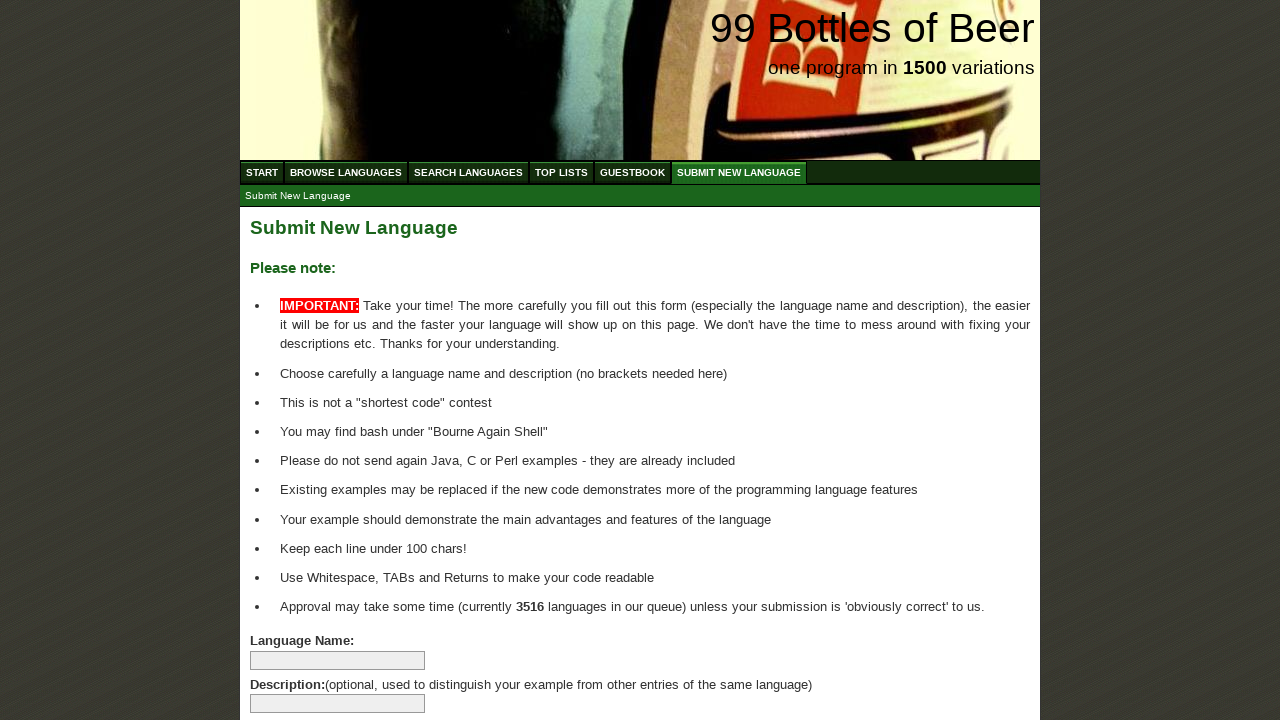

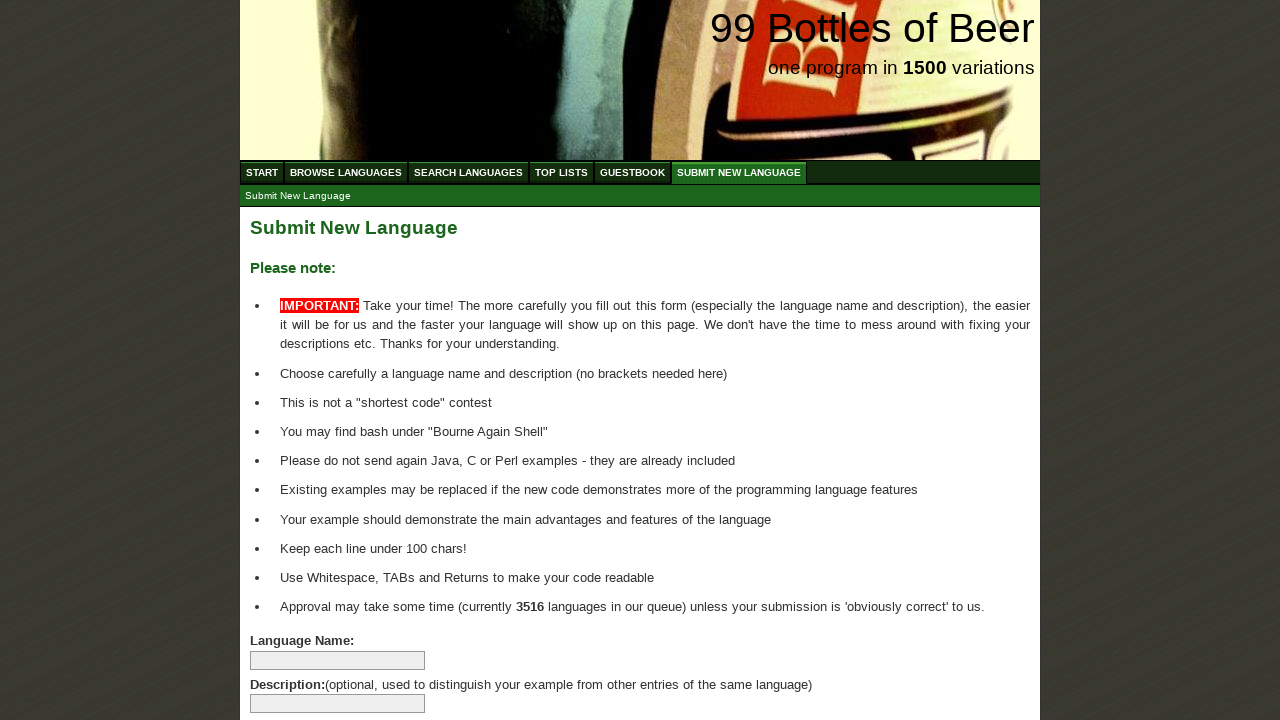